Tests jQuery UI datepicker functionality by switching to iframe, clicking on datepicker field, and entering a date value

Starting URL: https://jqueryui.com/datepicker/

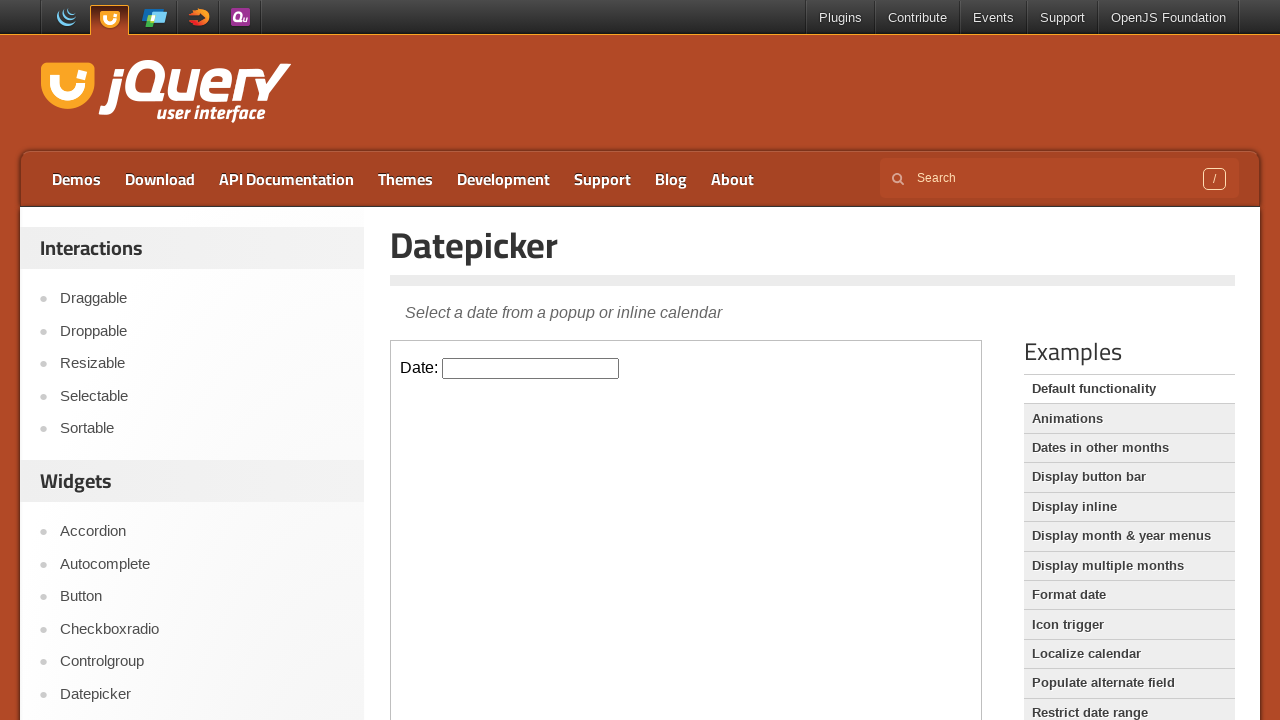

Located the iframe containing the datepicker demo
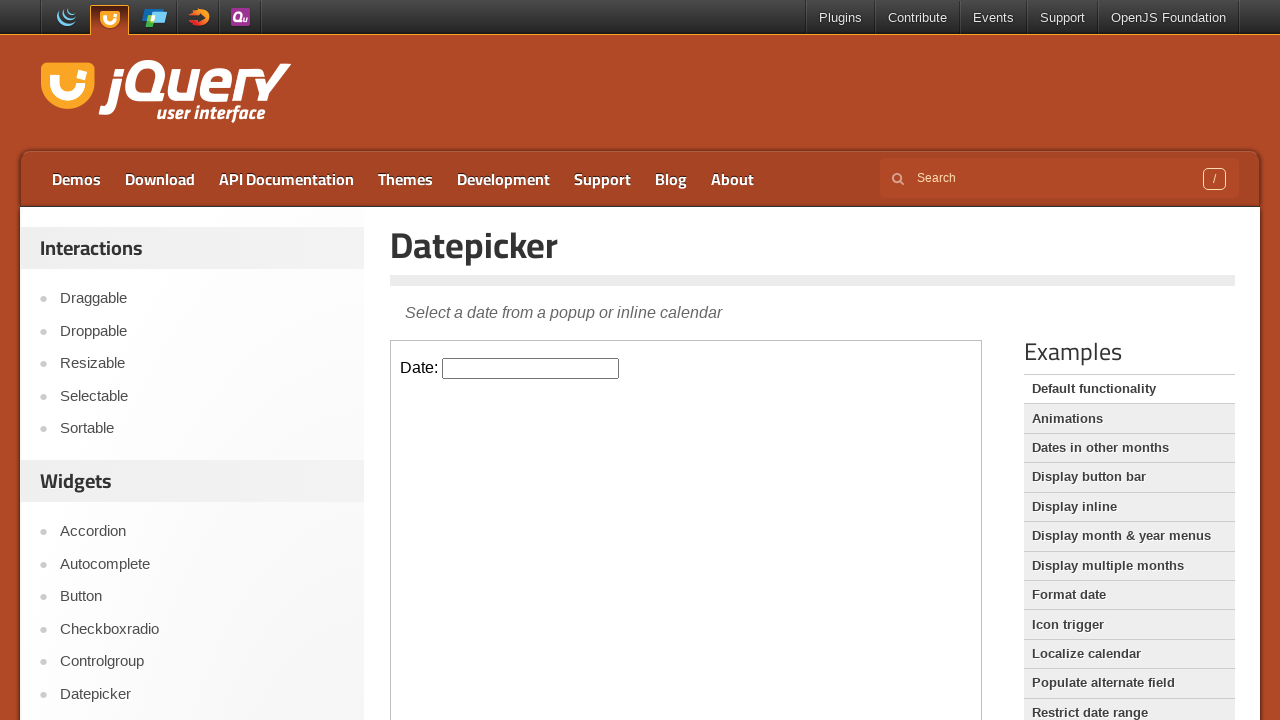

Clicked on the datepicker input field at (531, 368) on xpath=//*[@id='content']/iframe >> internal:control=enter-frame >> #datepicker
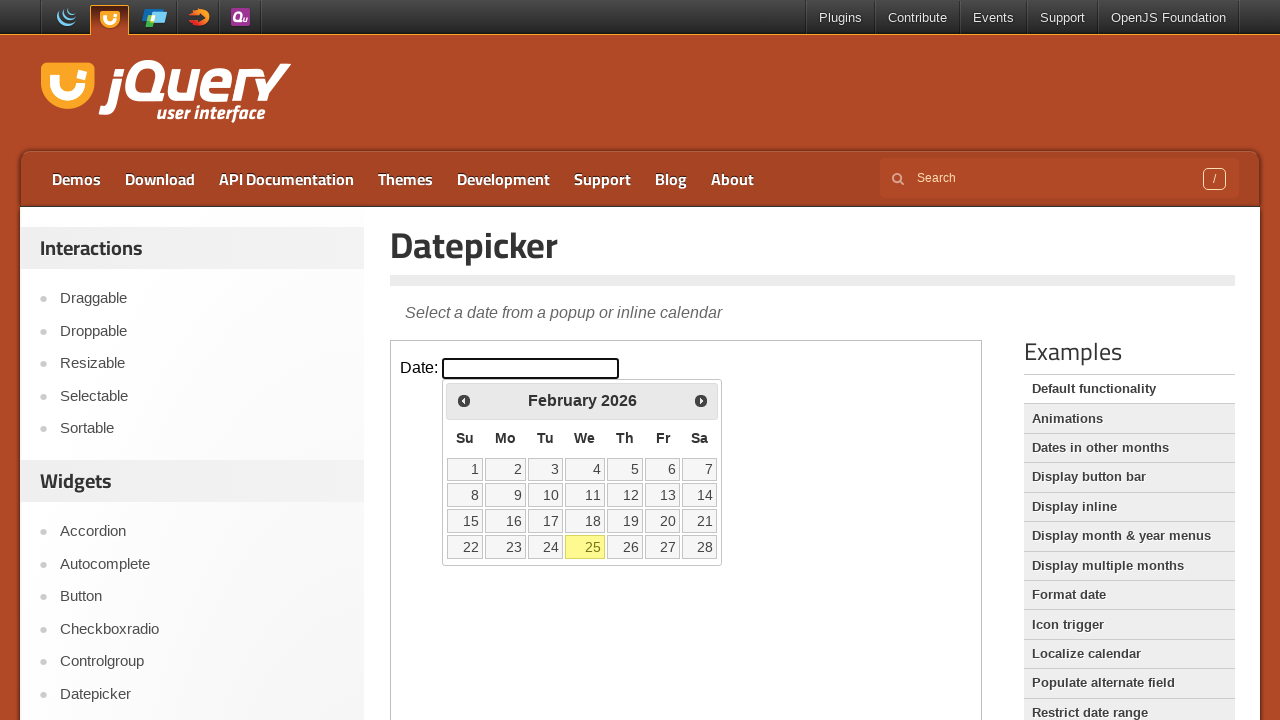

Entered date value '03/15/2024' into the datepicker field on xpath=//*[@id='content']/iframe >> internal:control=enter-frame >> #datepicker
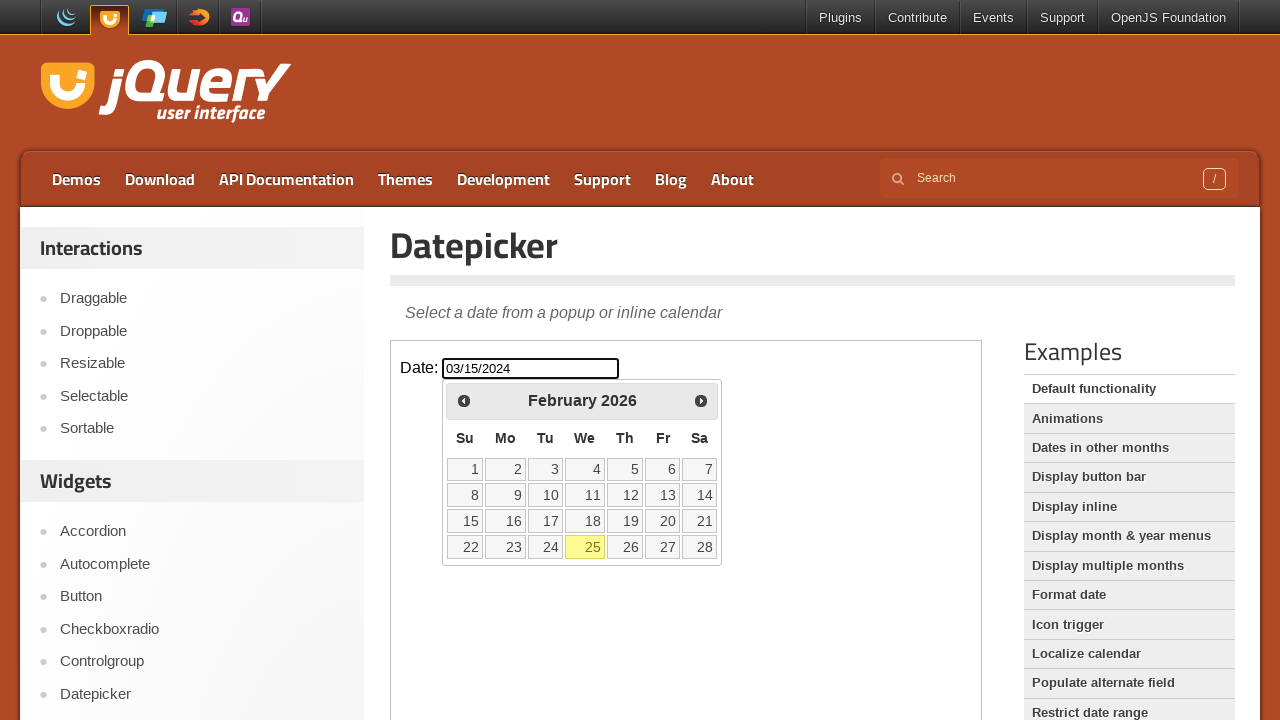

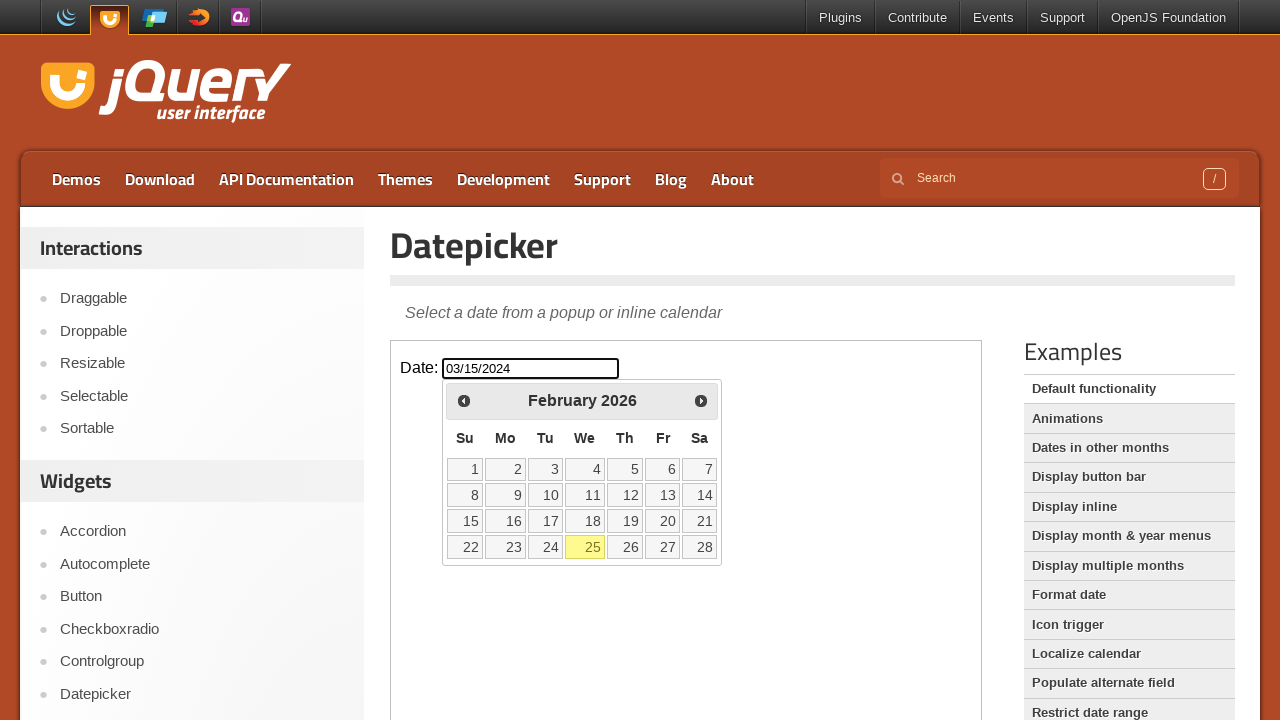